Verifies that the current URL contains "opencart"

Starting URL: https://naveenautomationlabs.com/opencart/

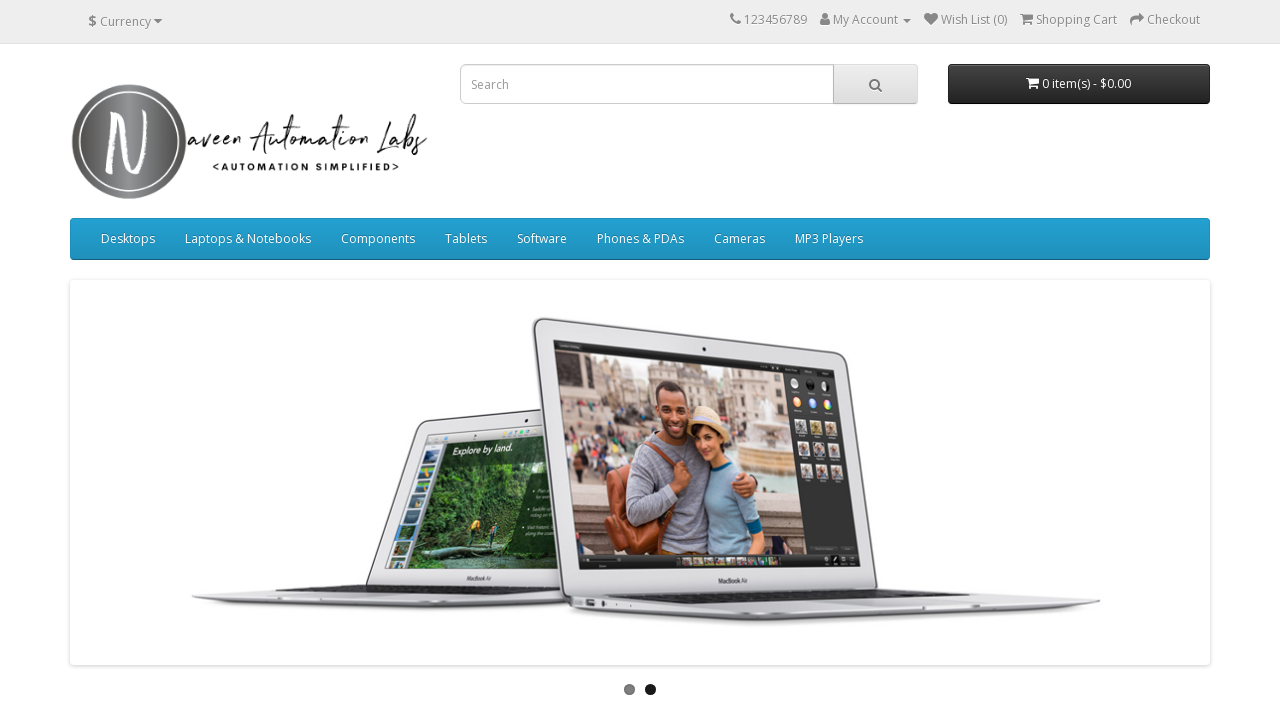

Retrieved current page URL
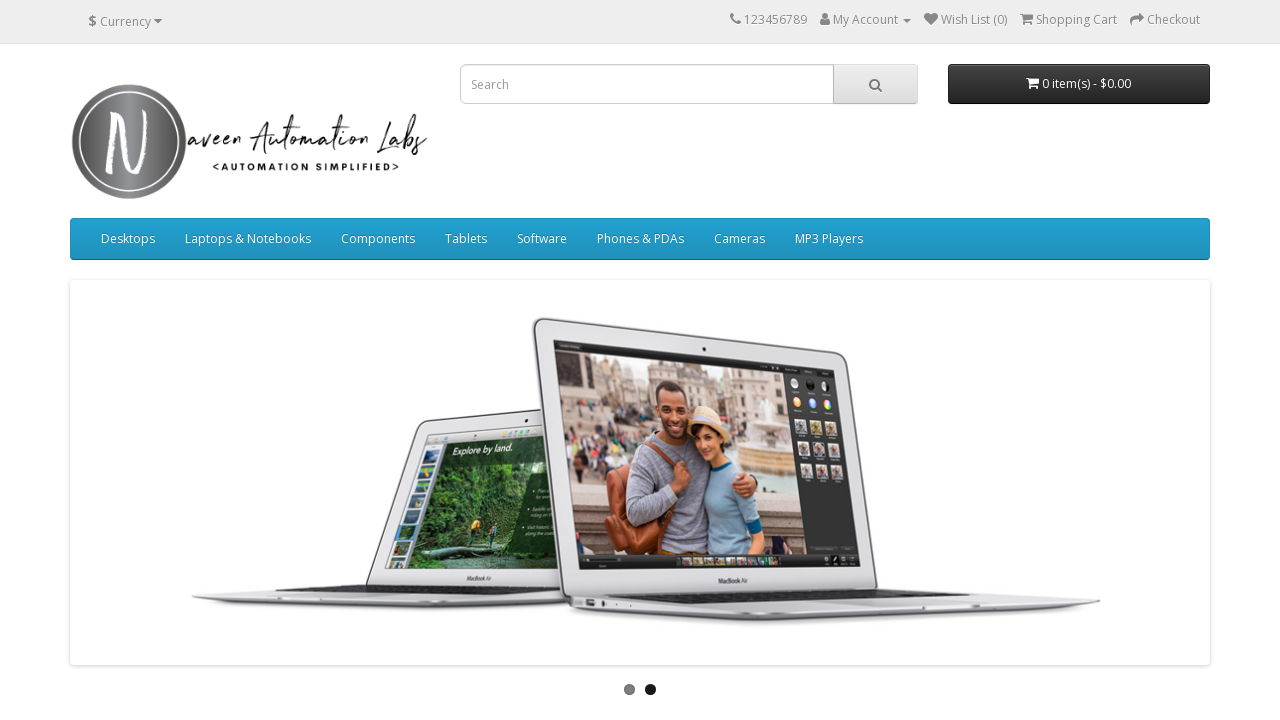

Printed URL: https://naveenautomationlabs.com/opencart/
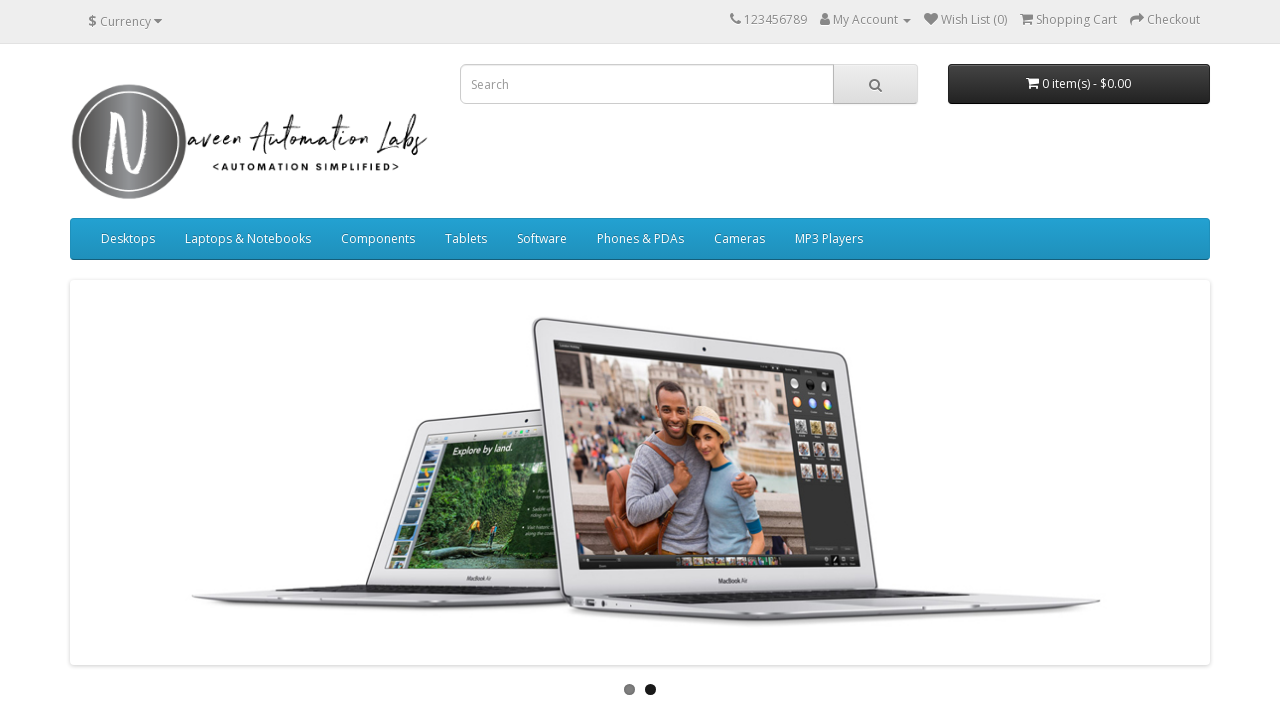

Verified URL contains 'opencart': https://naveenautomationlabs.com/opencart/
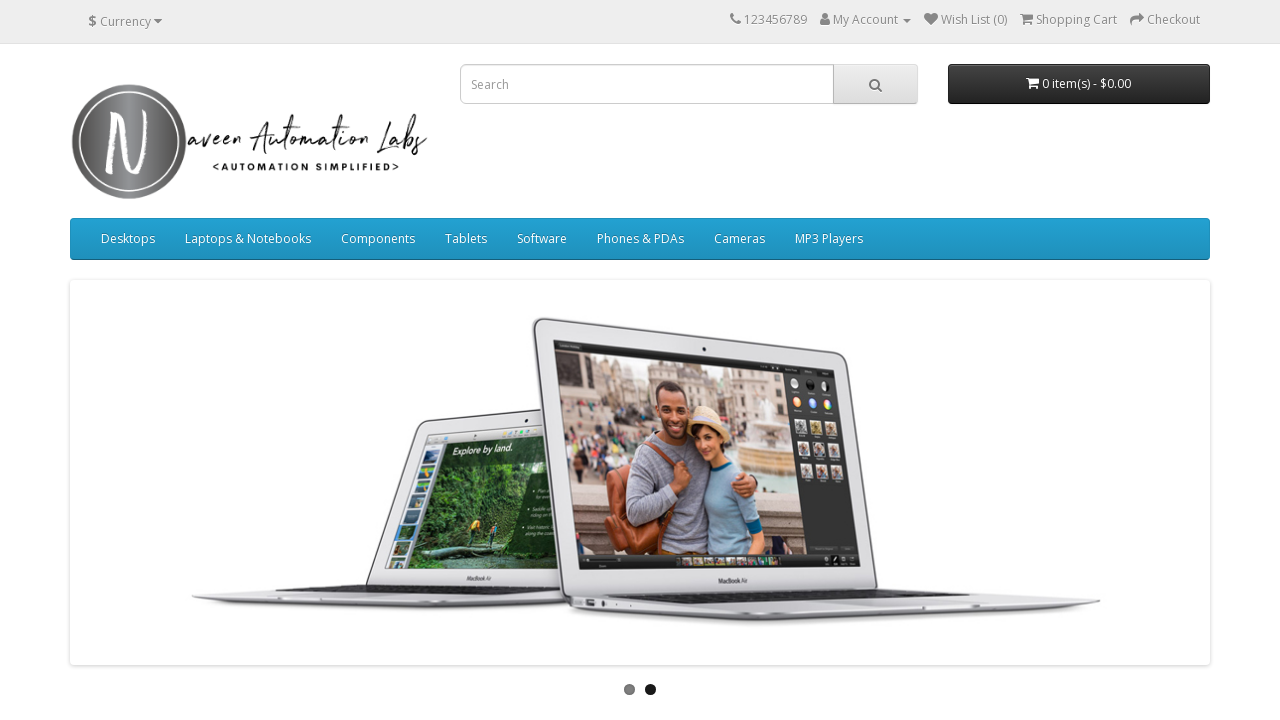

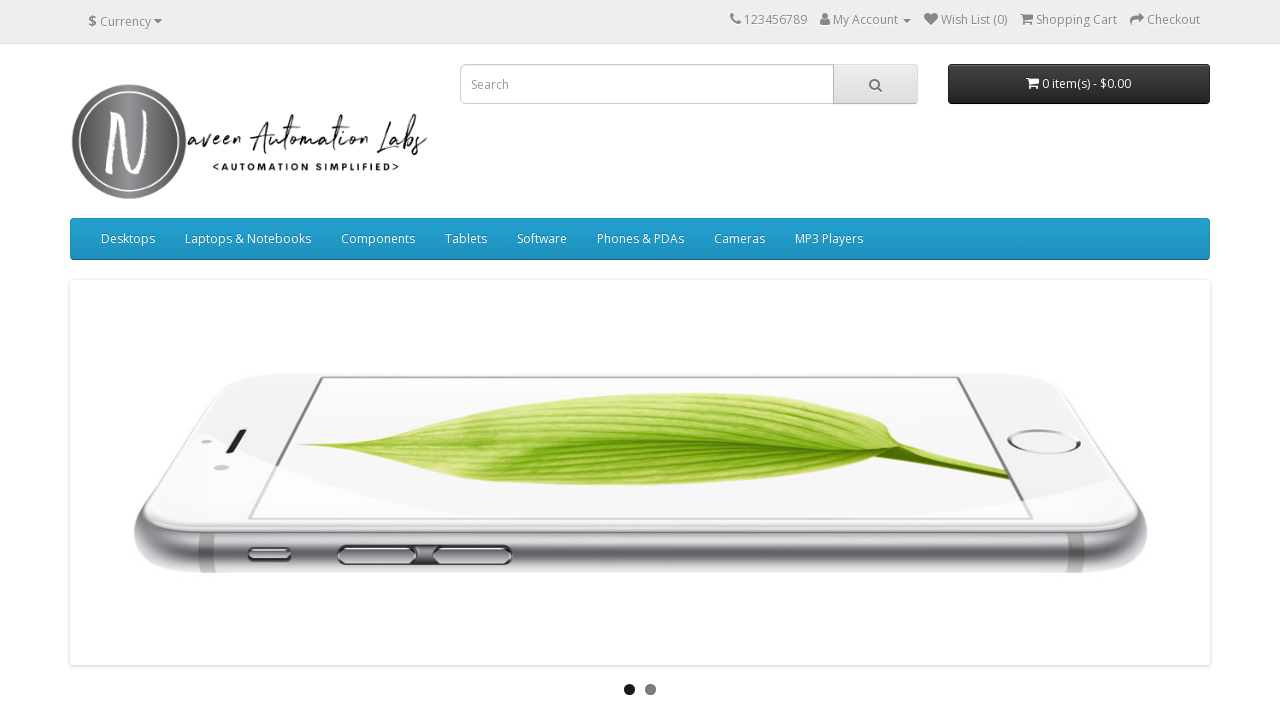